Tests drag and drop functionality by dragging a red circle element to a target destination

Starting URL: https://practice.expandtesting.com/drag-and-drop-circles

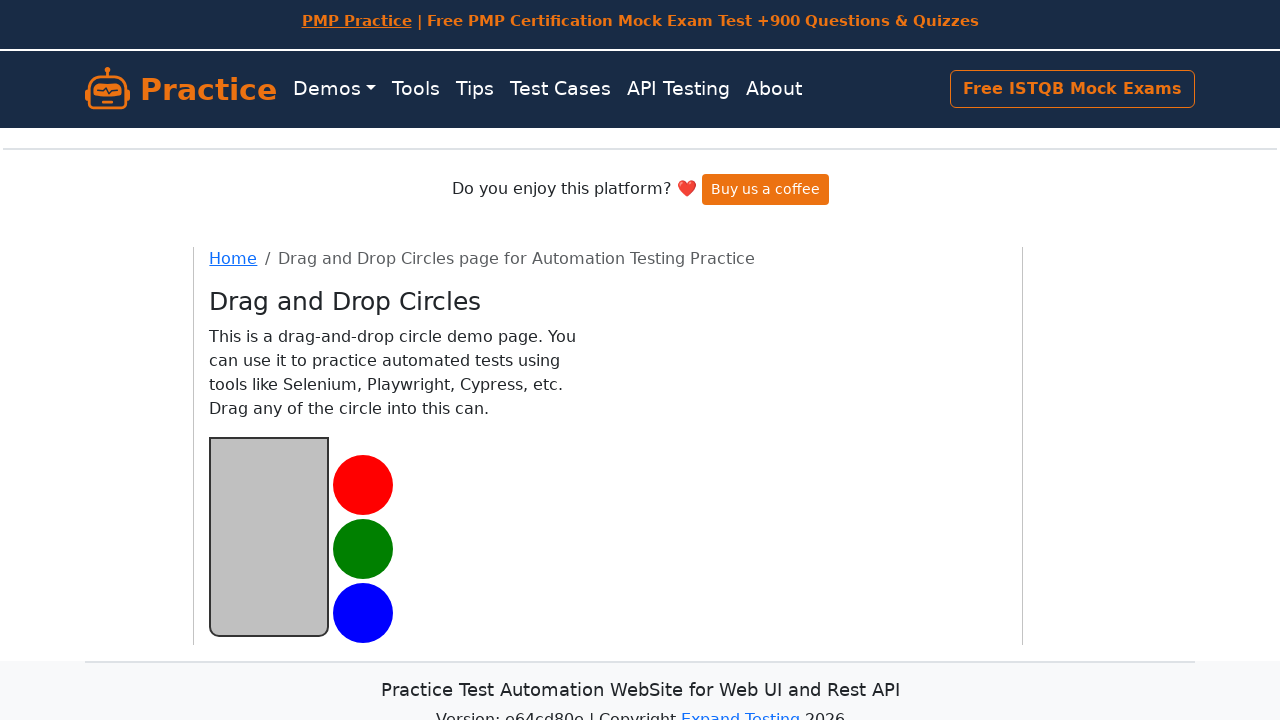

Navigated to drag and drop circles practice page
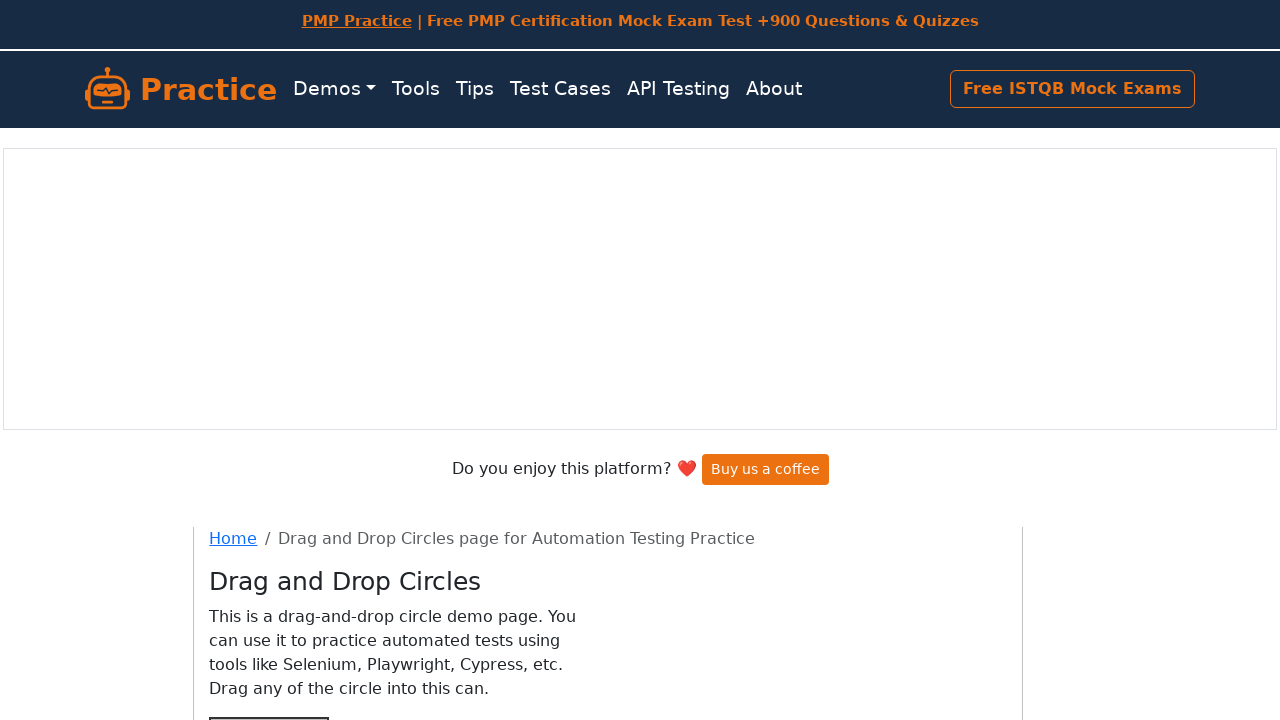

Located the red circle source element
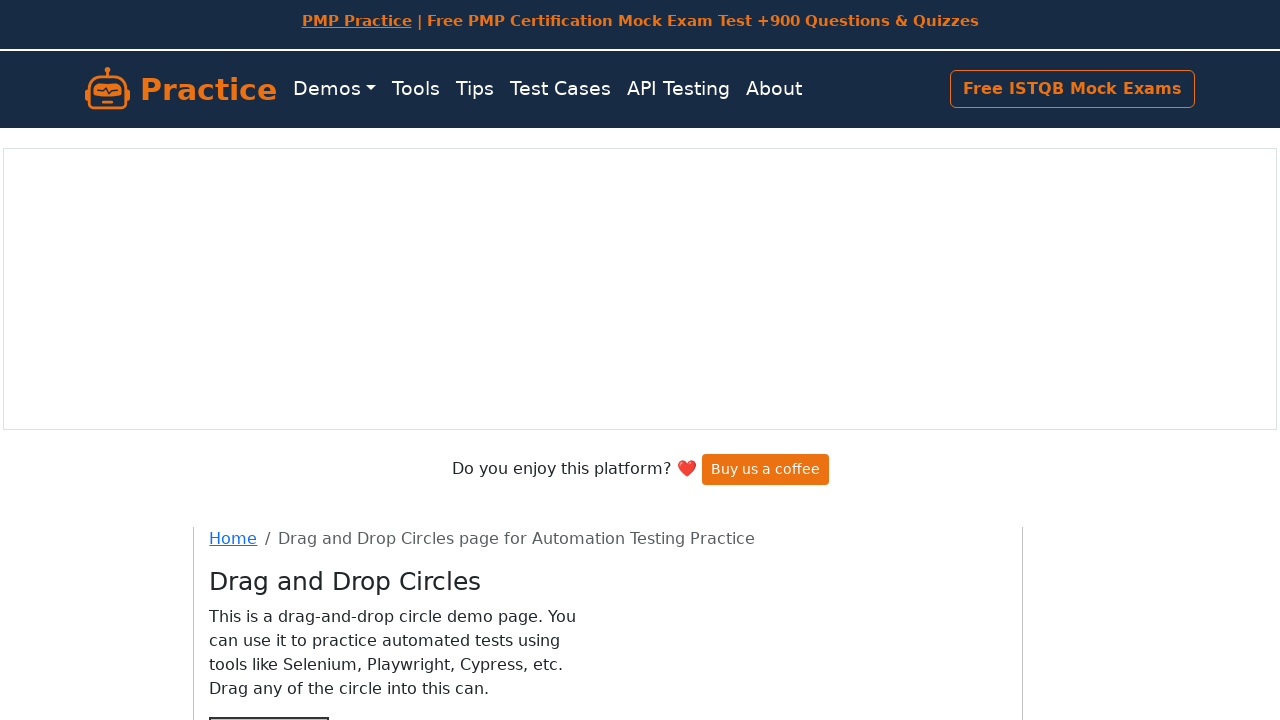

Located the target destination element
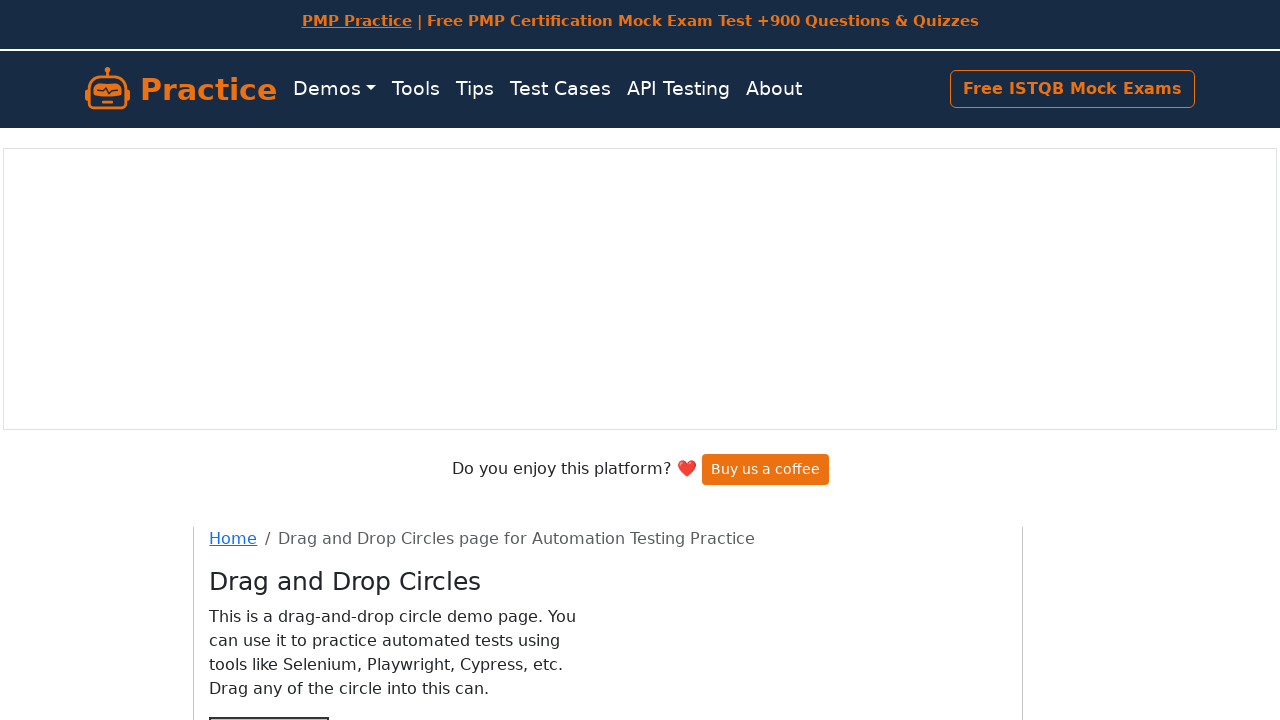

Dragged red circle to target destination at (269, 452)
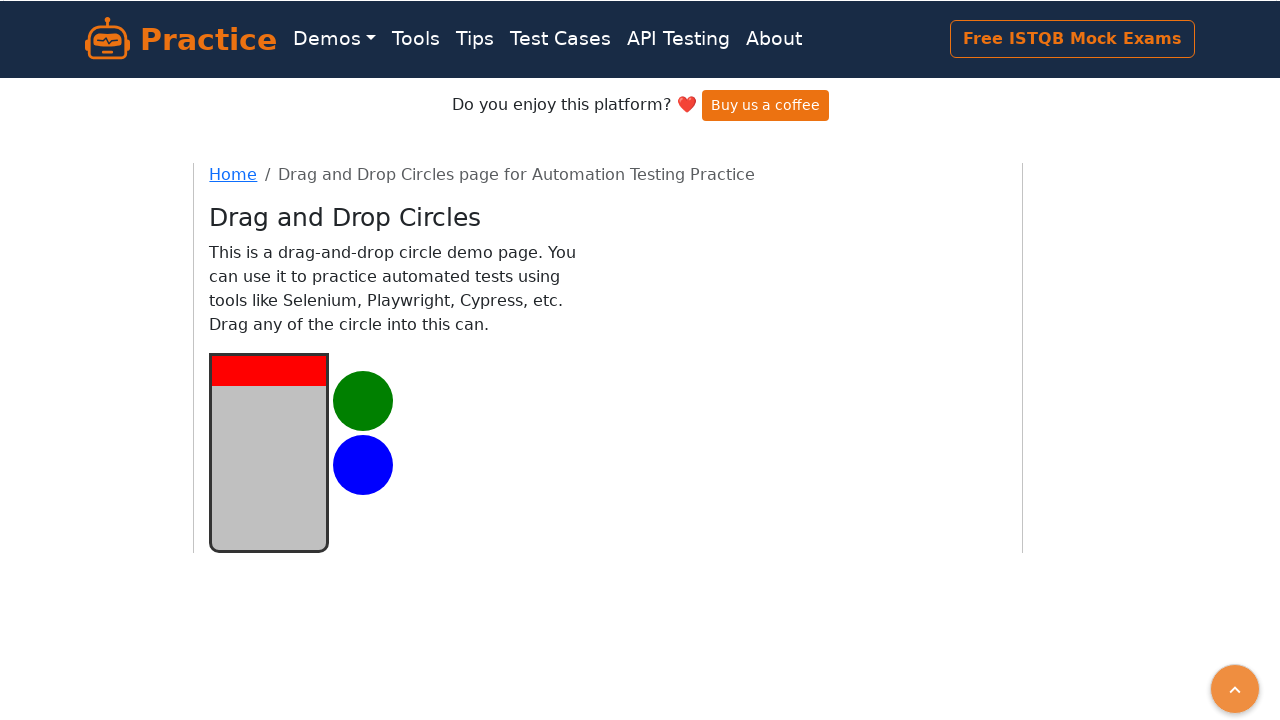

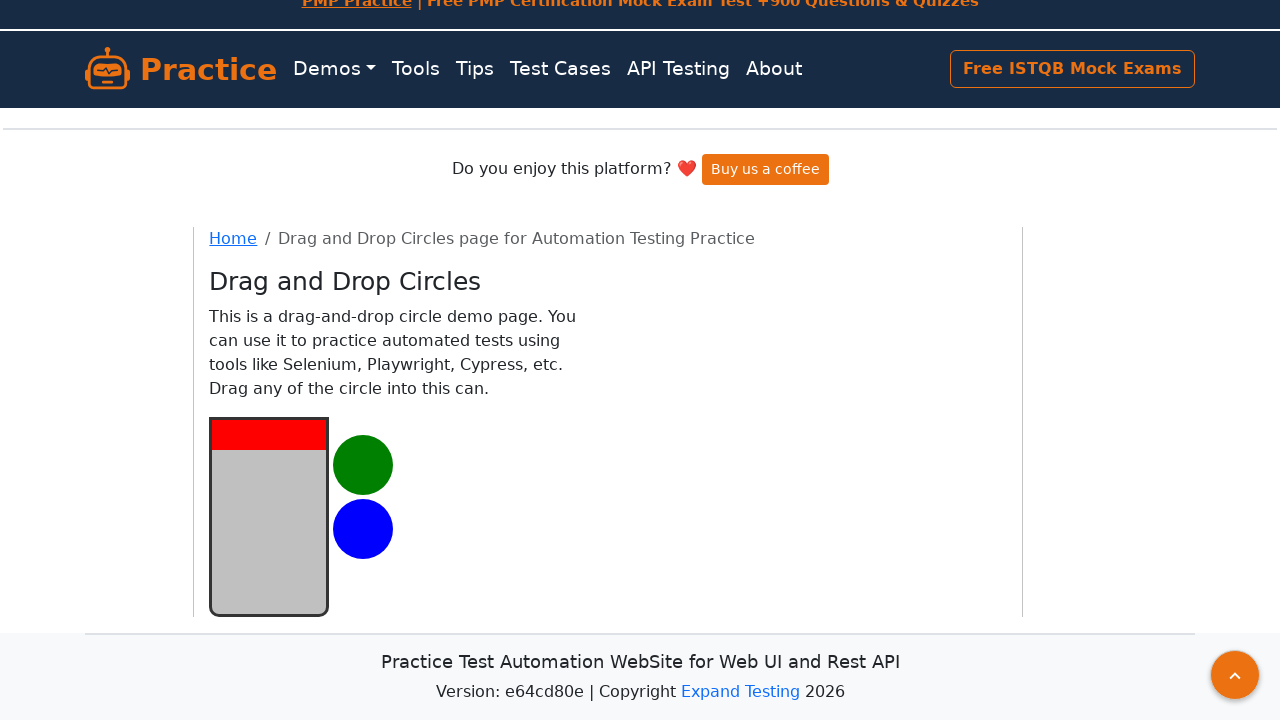